Opens the OpenCart demo homepage and verifies a product element (Macbook section) is visible

Starting URL: https://demo-opencart.com/

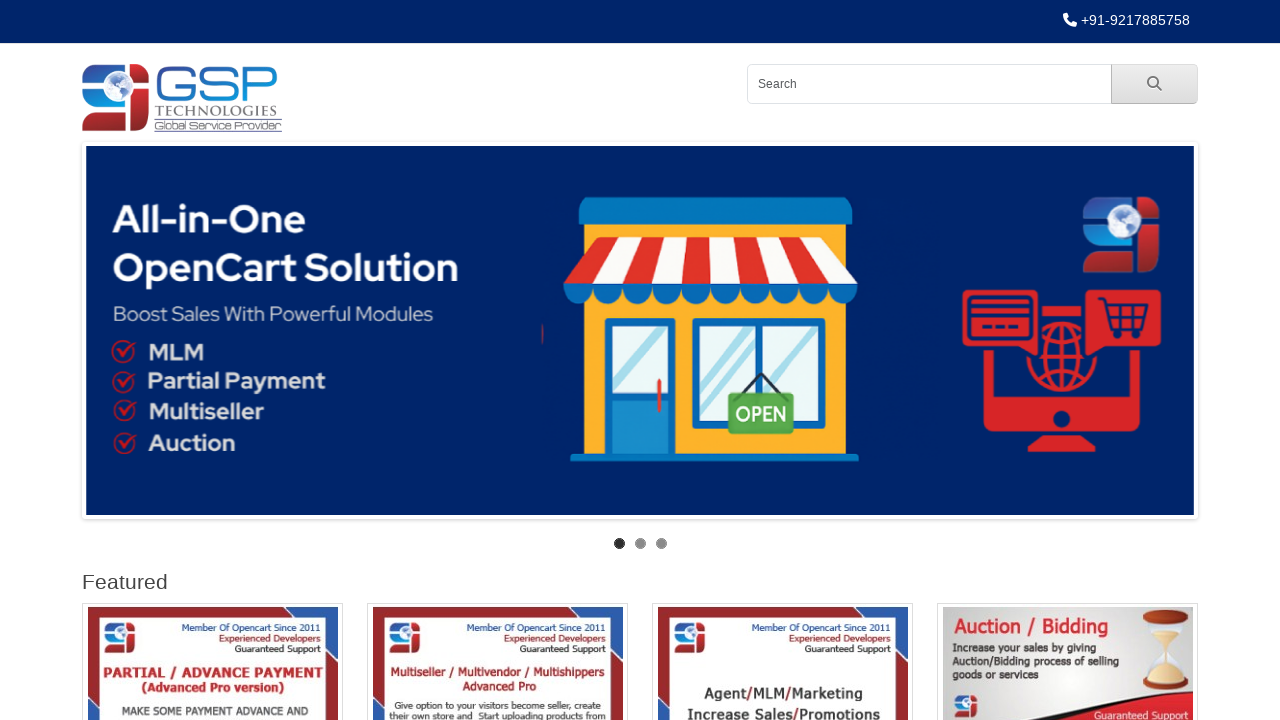

Waited for Macbook product element to be visible
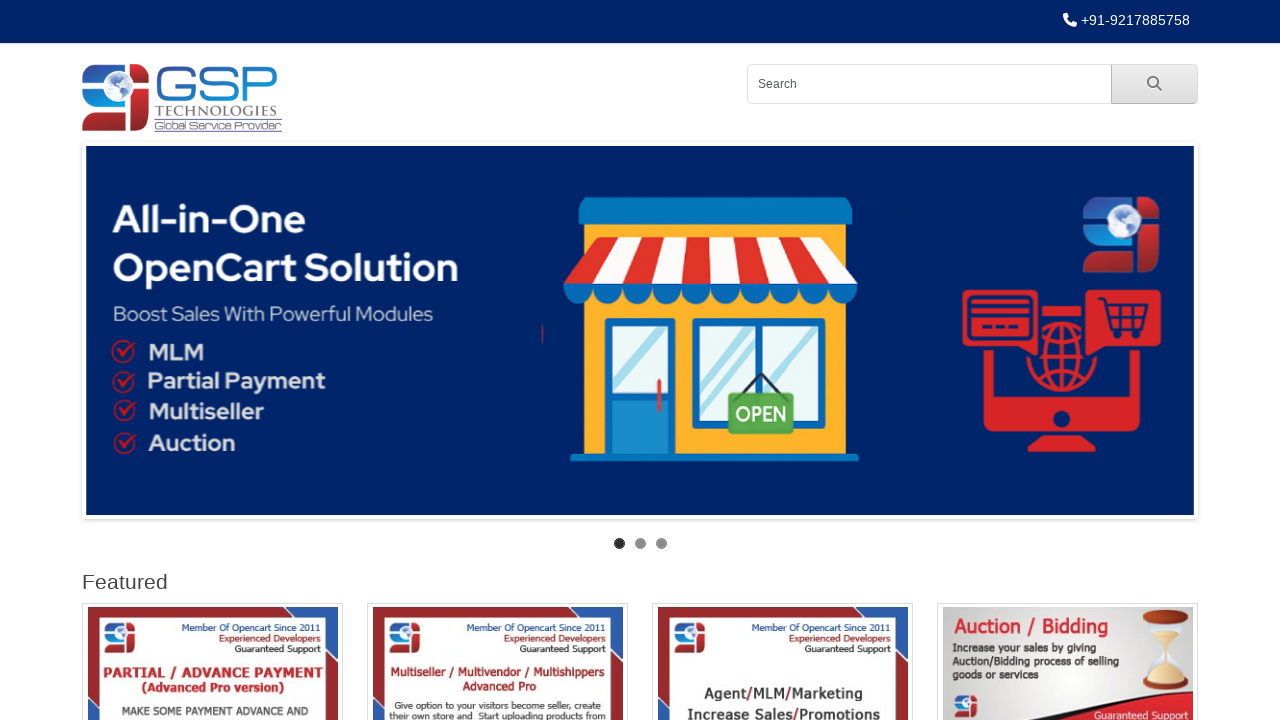

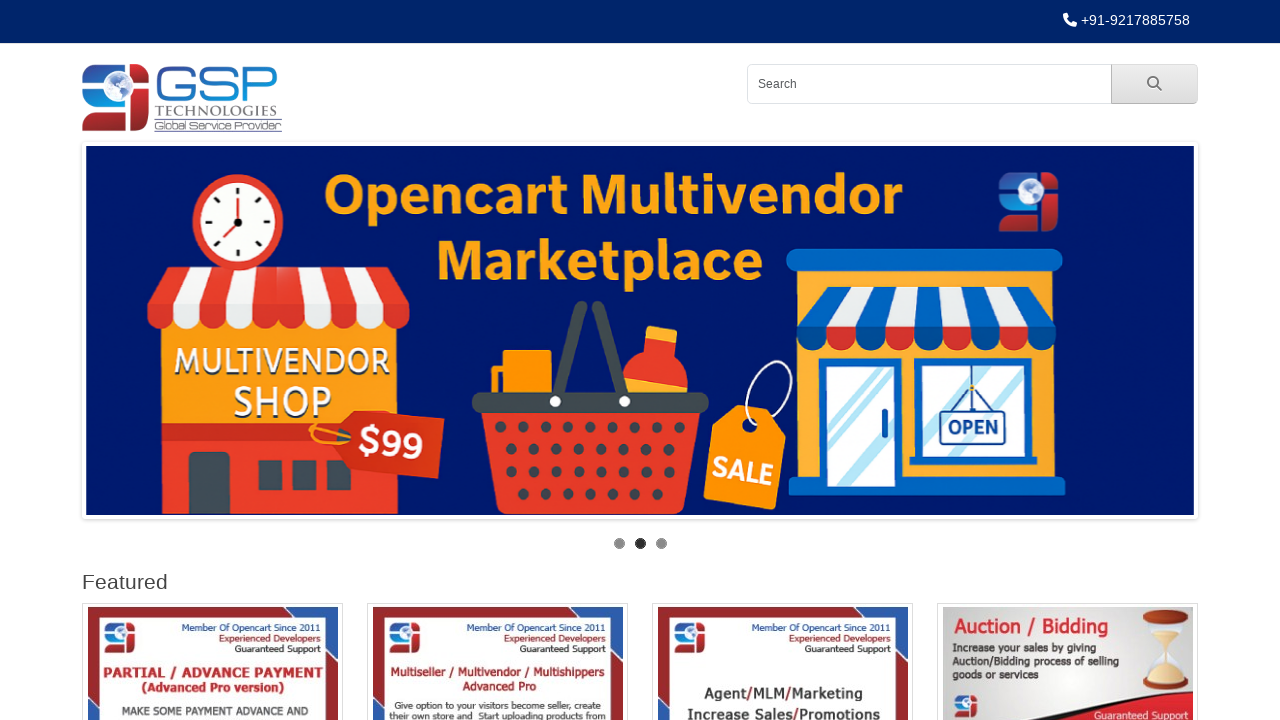